Verifies that the initial home display shows an image and estimated value text on page load

Starting URL: https://github-pages.senecapolytechnic.ca/see600/Assignments/Assignment4/Webpage/RealEstatePredictor.html

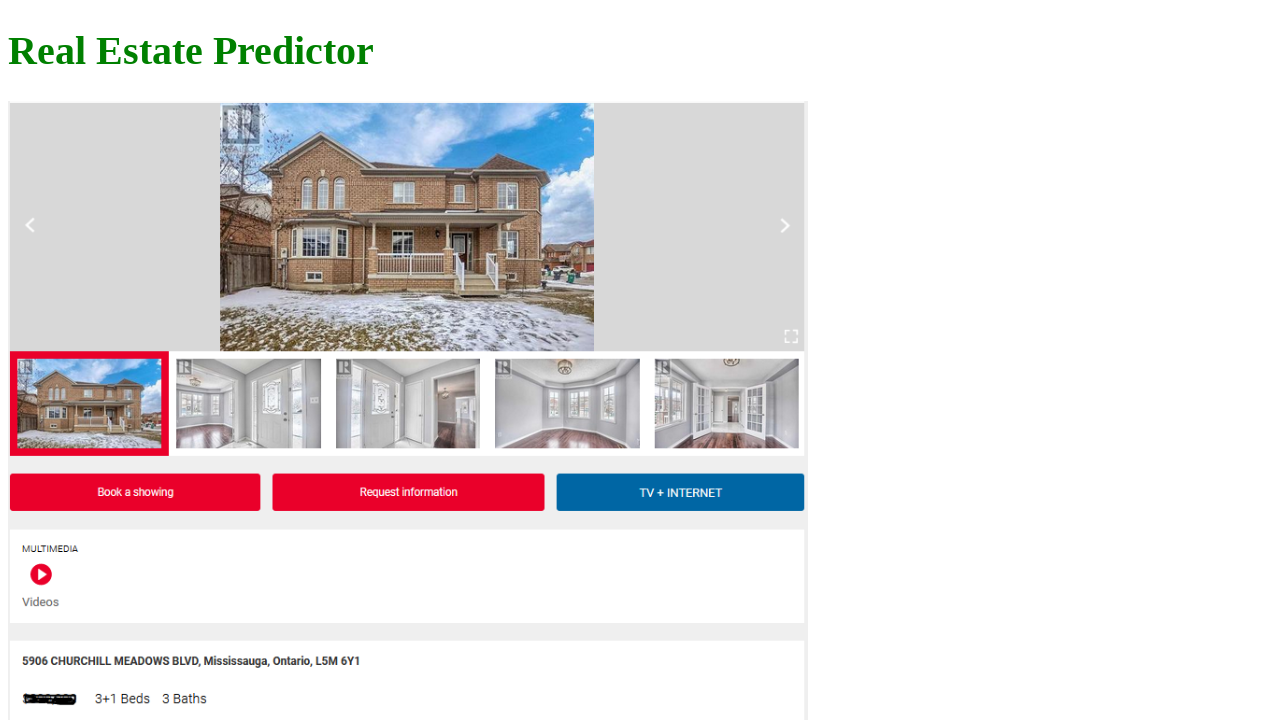

Navigated to Real Estate Predictor page
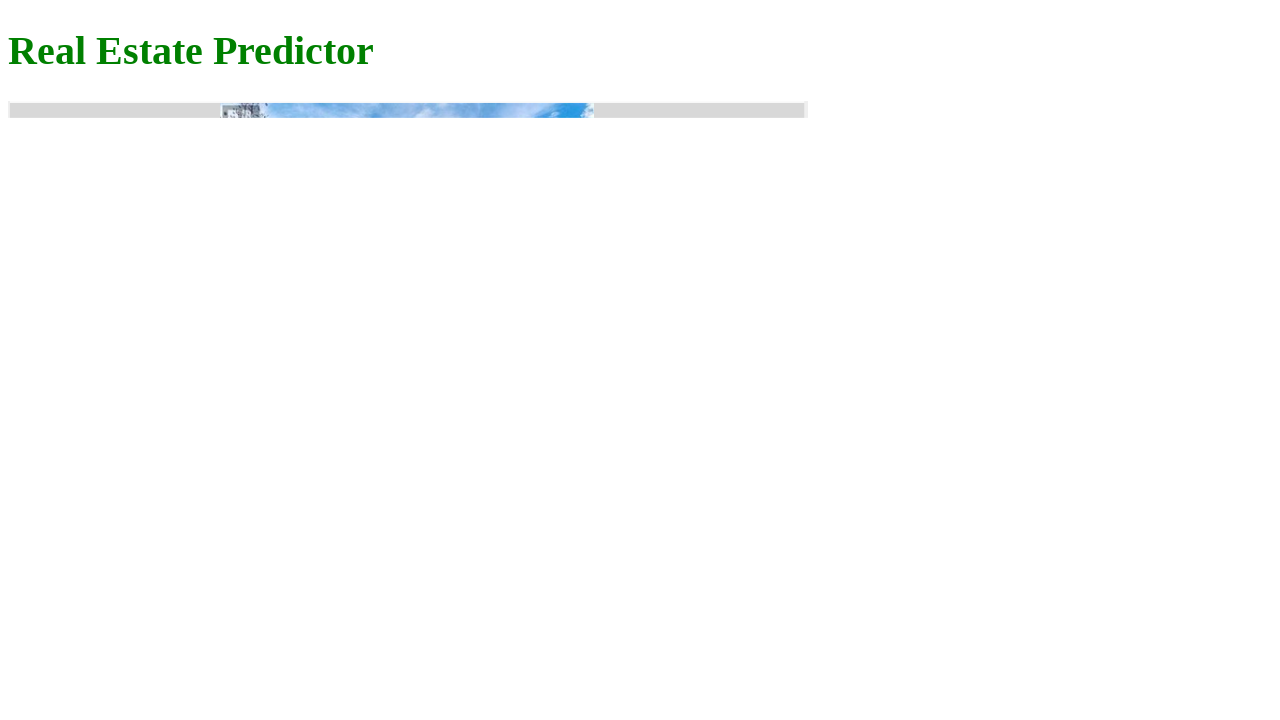

Picture element loaded on page
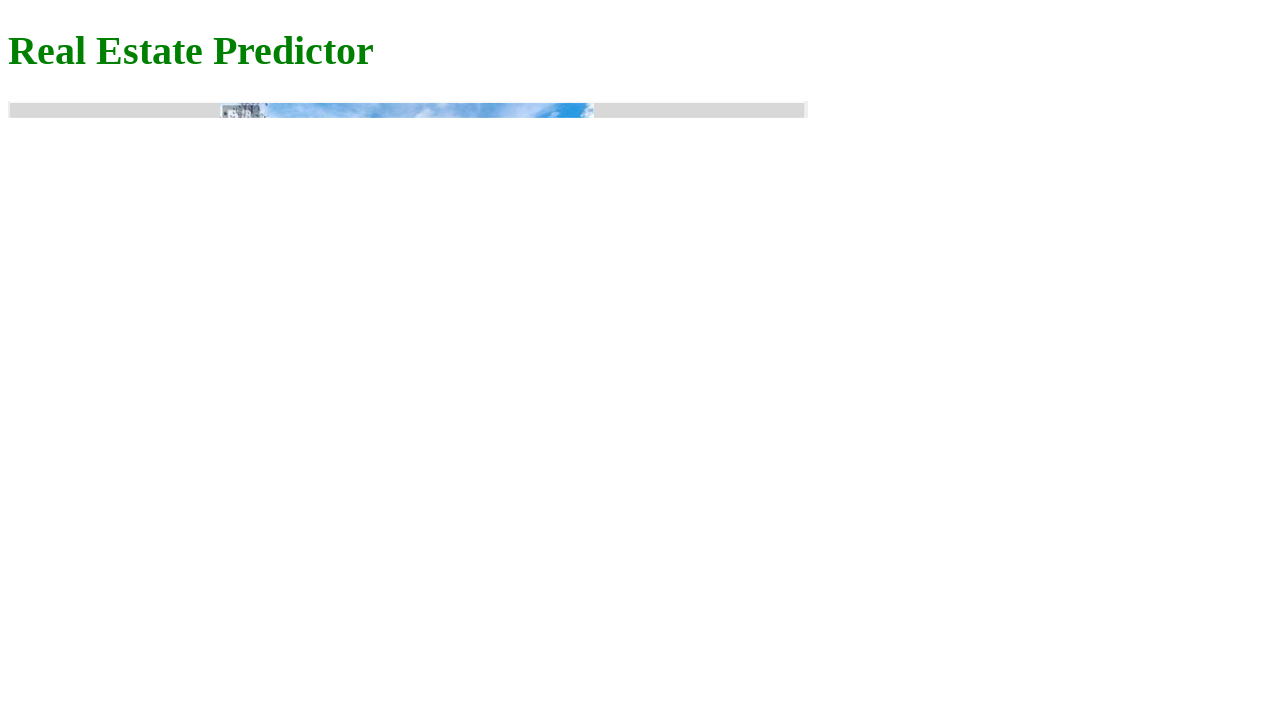

Picture element became visible
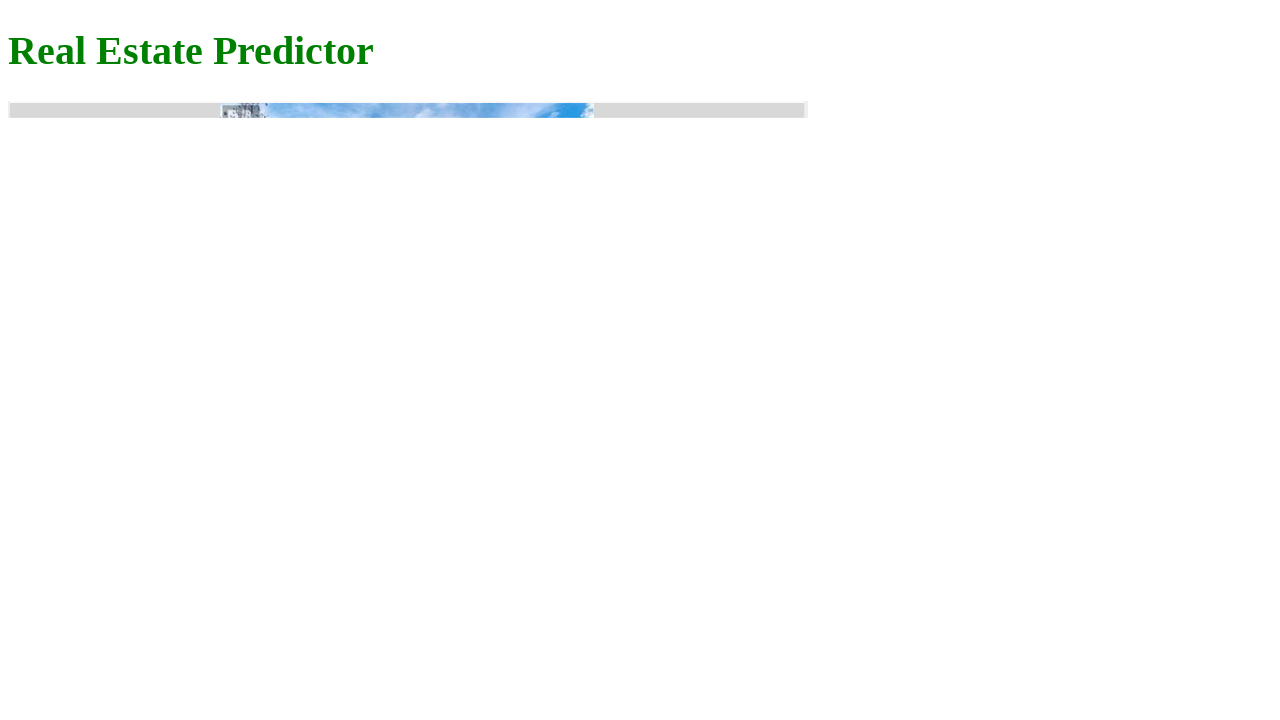

Estimated value text element became visible
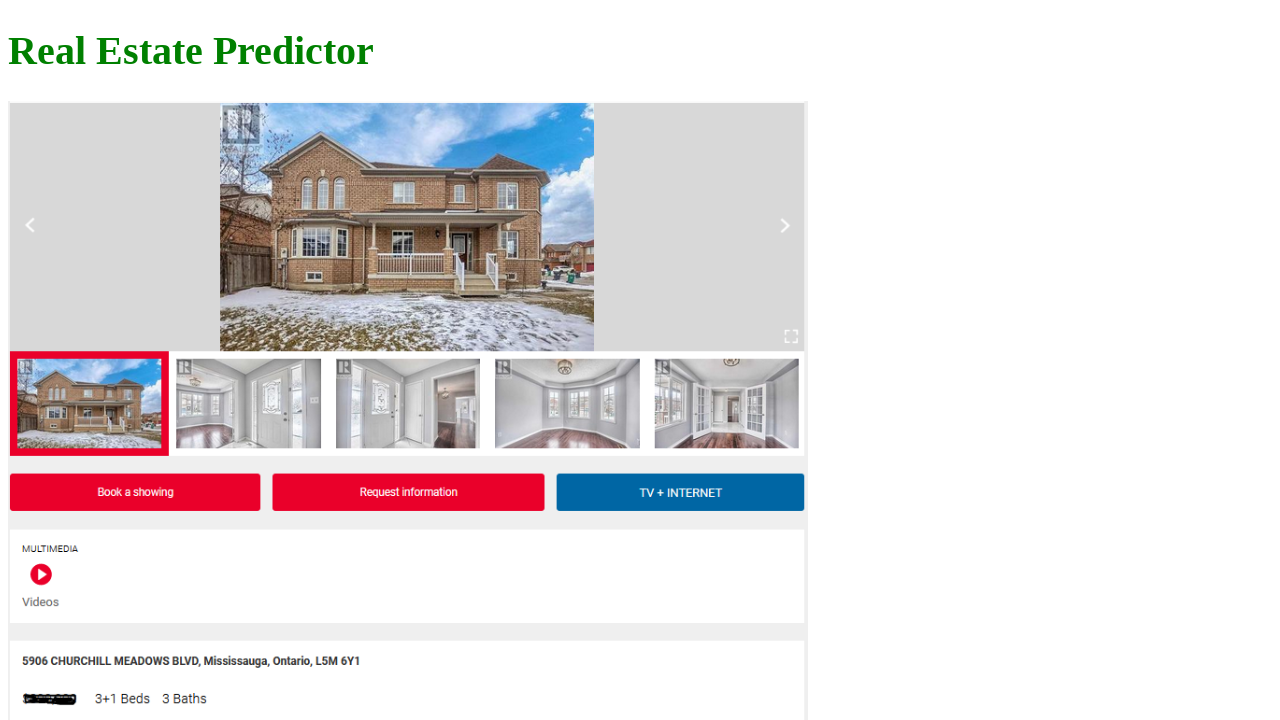

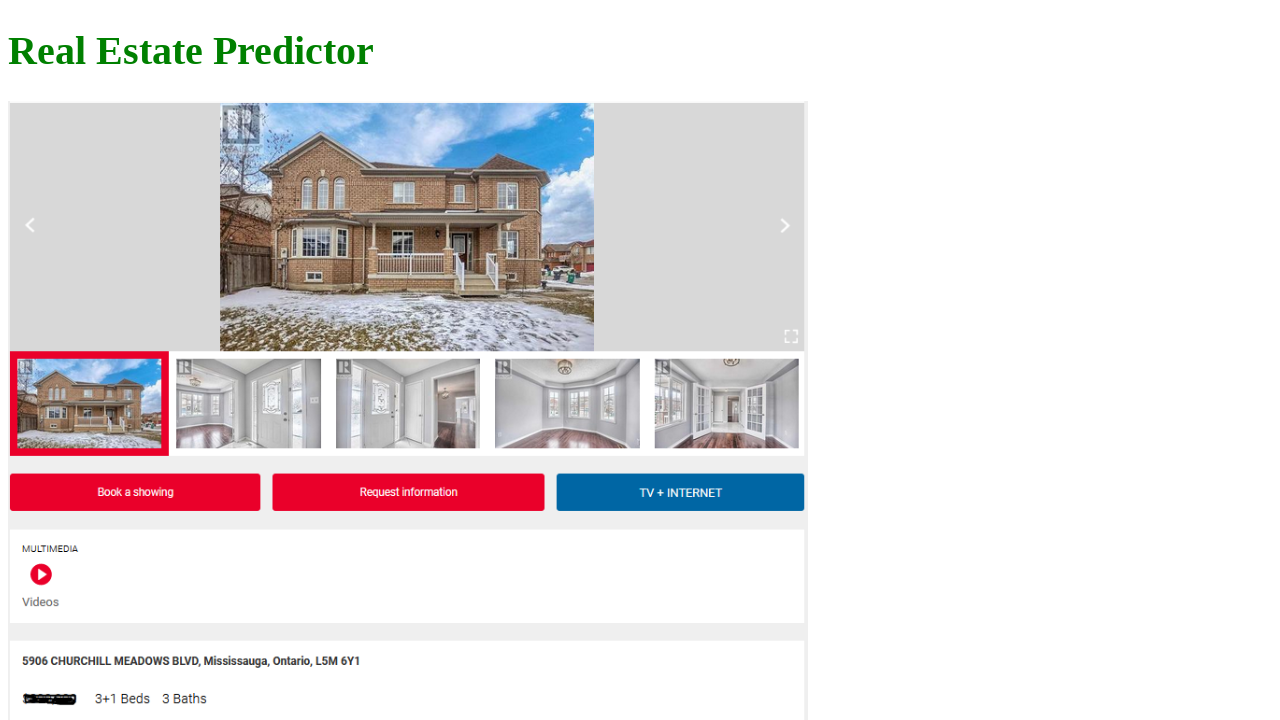